Opens the UTORG website and checks that the browser console does not contain any severe error messages

Starting URL: https://utorg.pro/

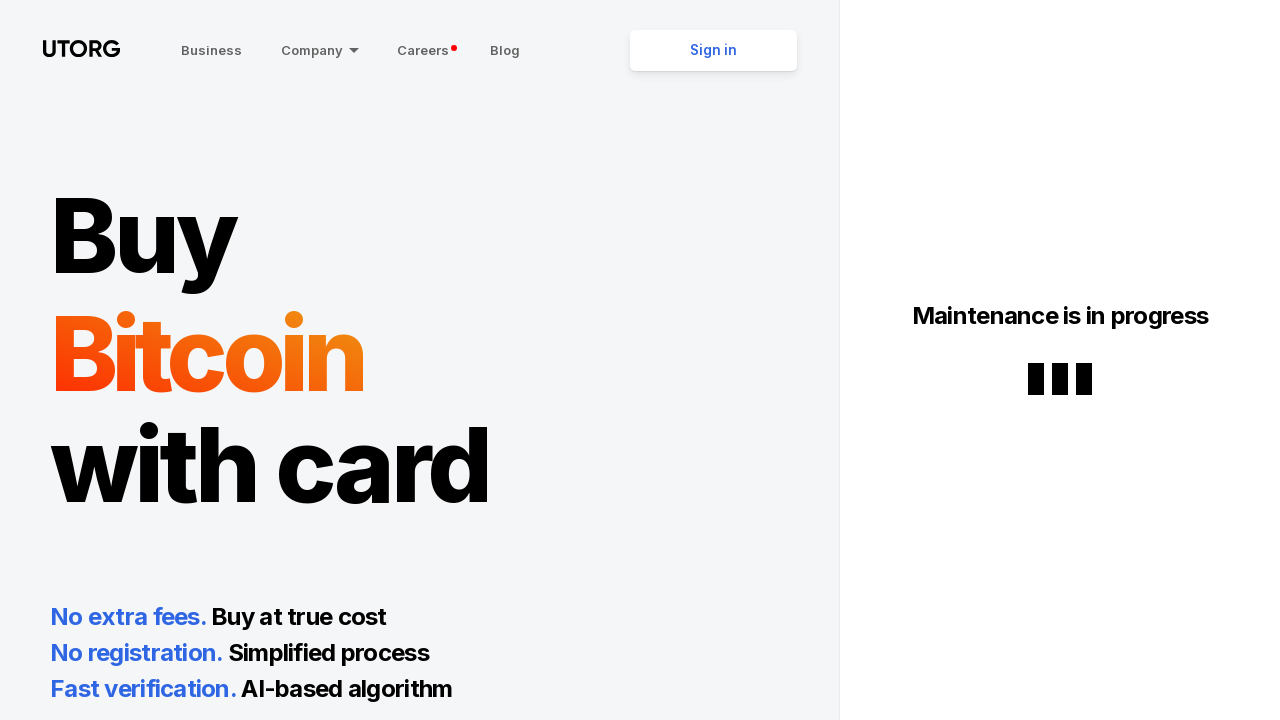

Set up console message handler to collect all console messages
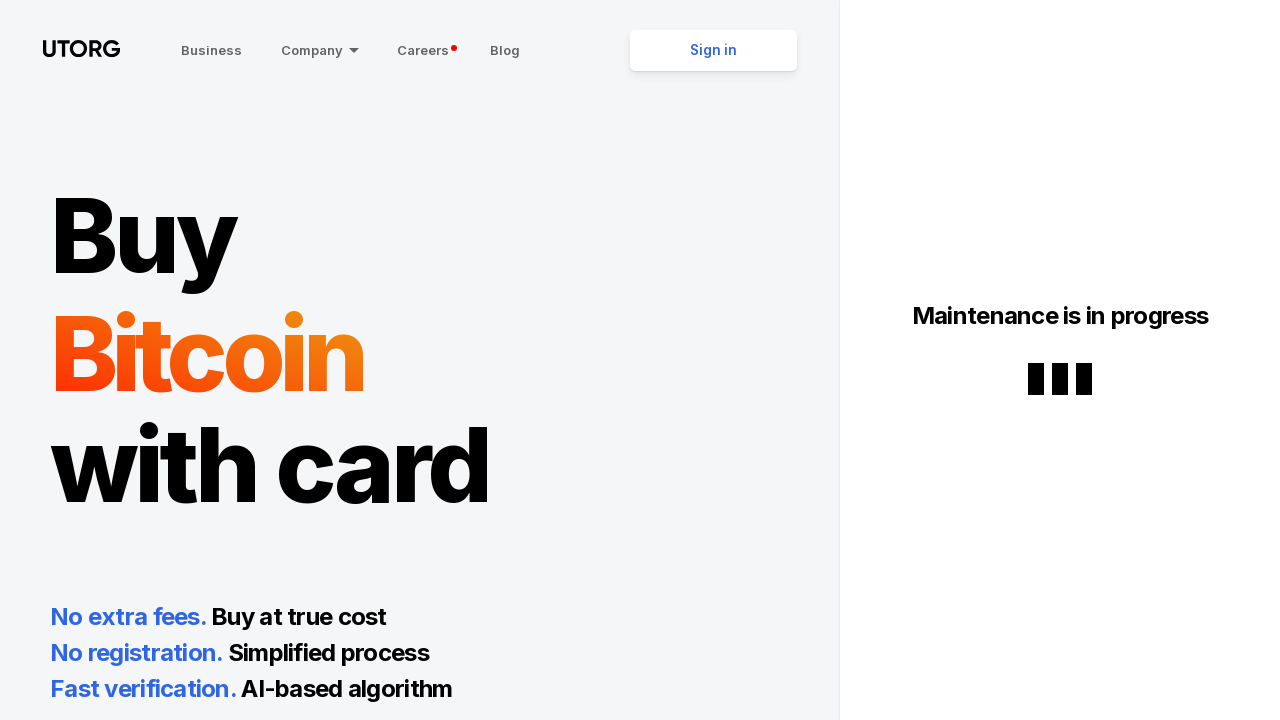

Waited for page to fully load (networkidle state)
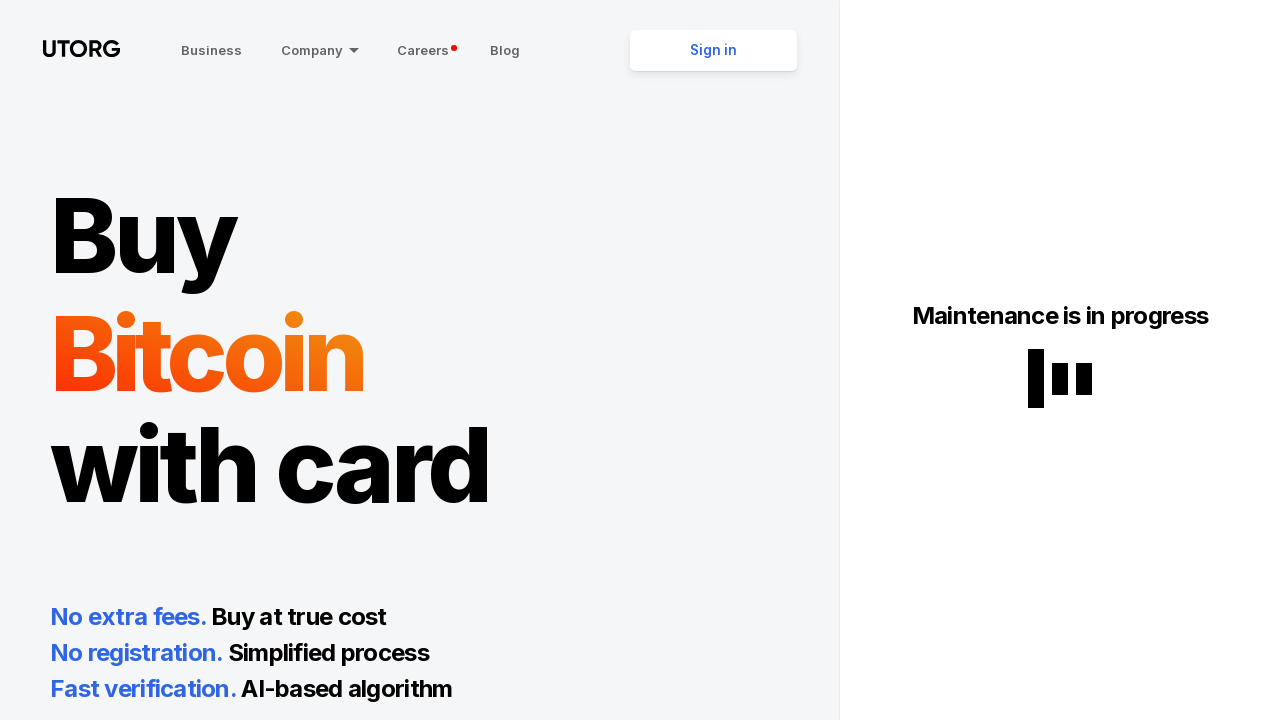

Verified that console does not contain SEVERE error messages
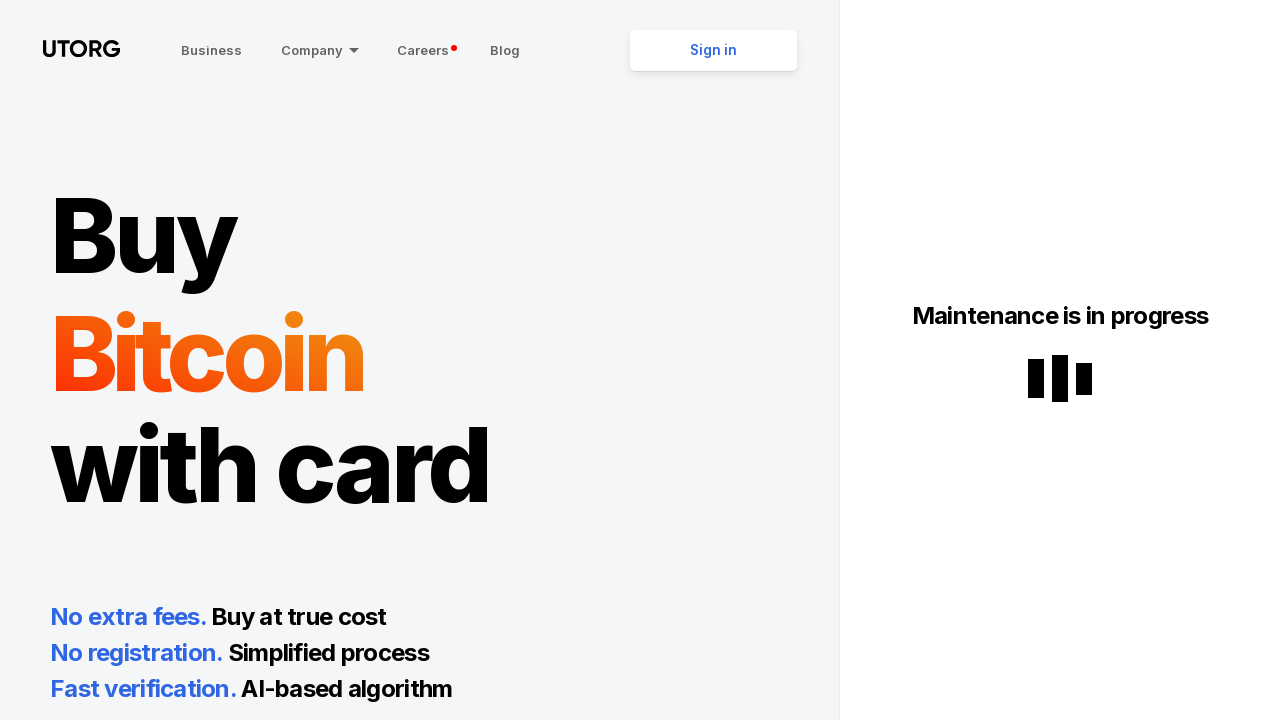

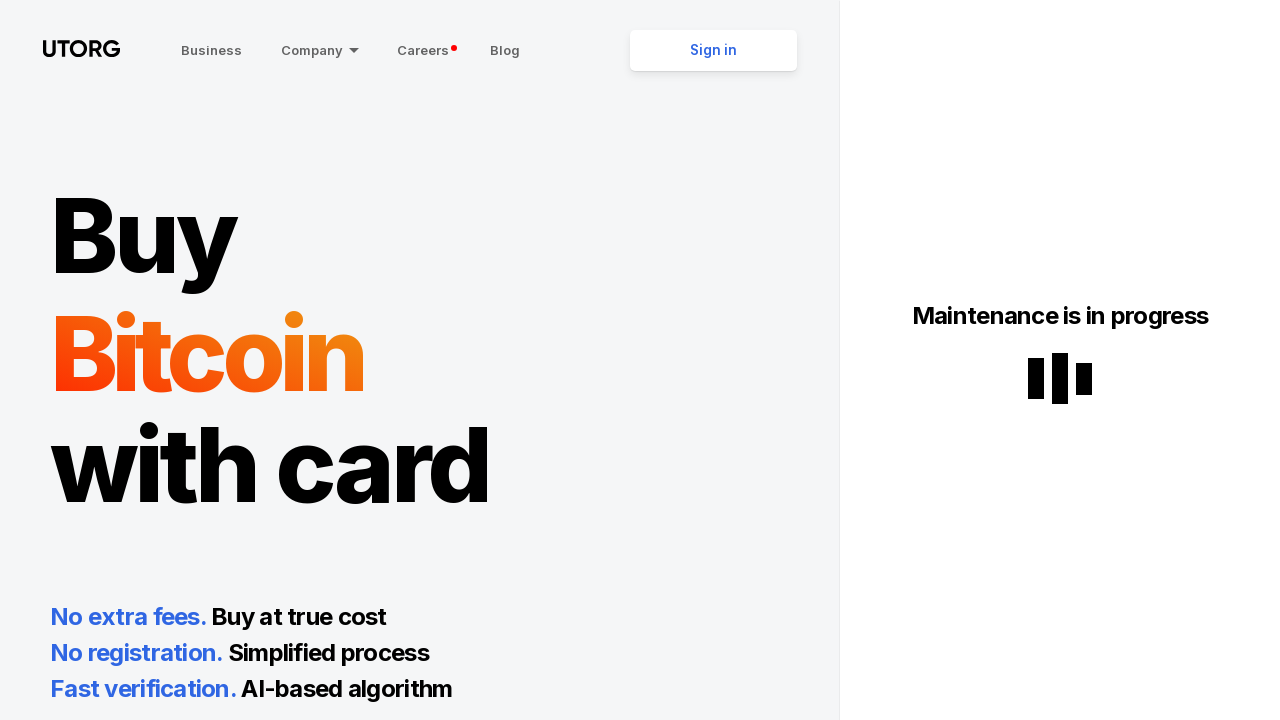